Tests marking individual items as complete by checking checkboxes on todo items

Starting URL: https://demo.playwright.dev/todomvc

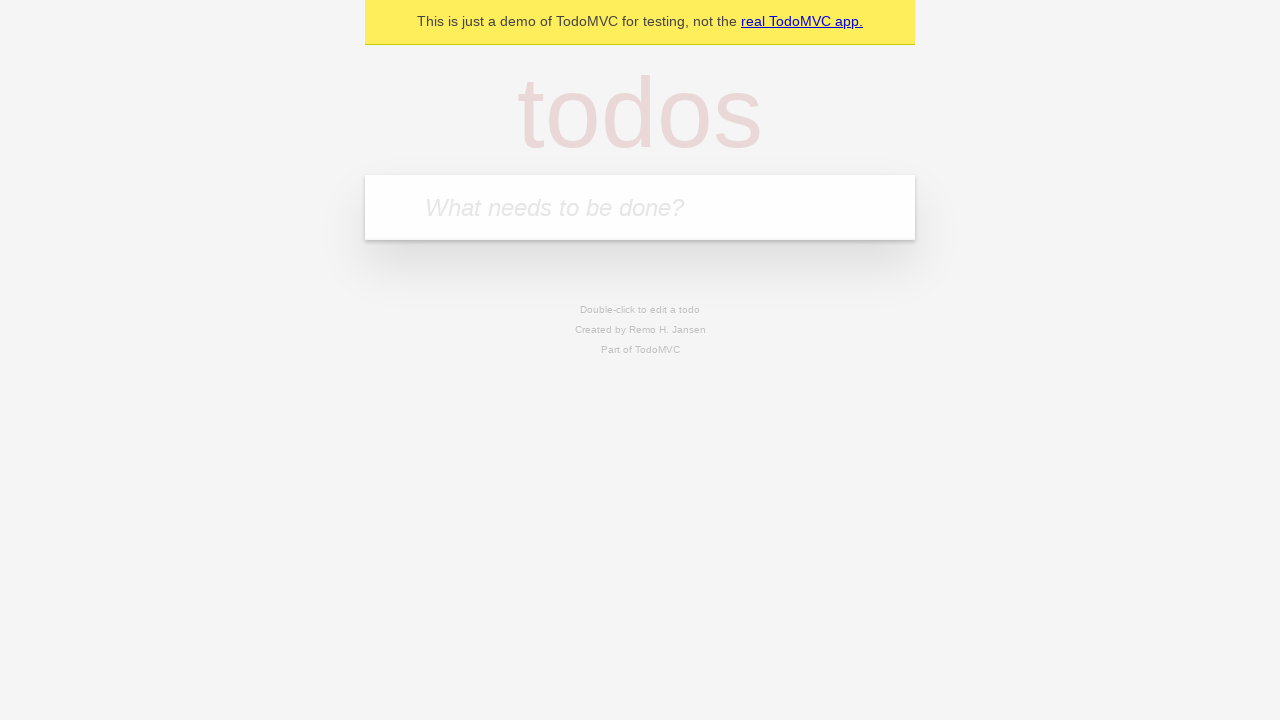

Filled todo input with 'buy some cheese' on internal:attr=[placeholder="What needs to be done?"i]
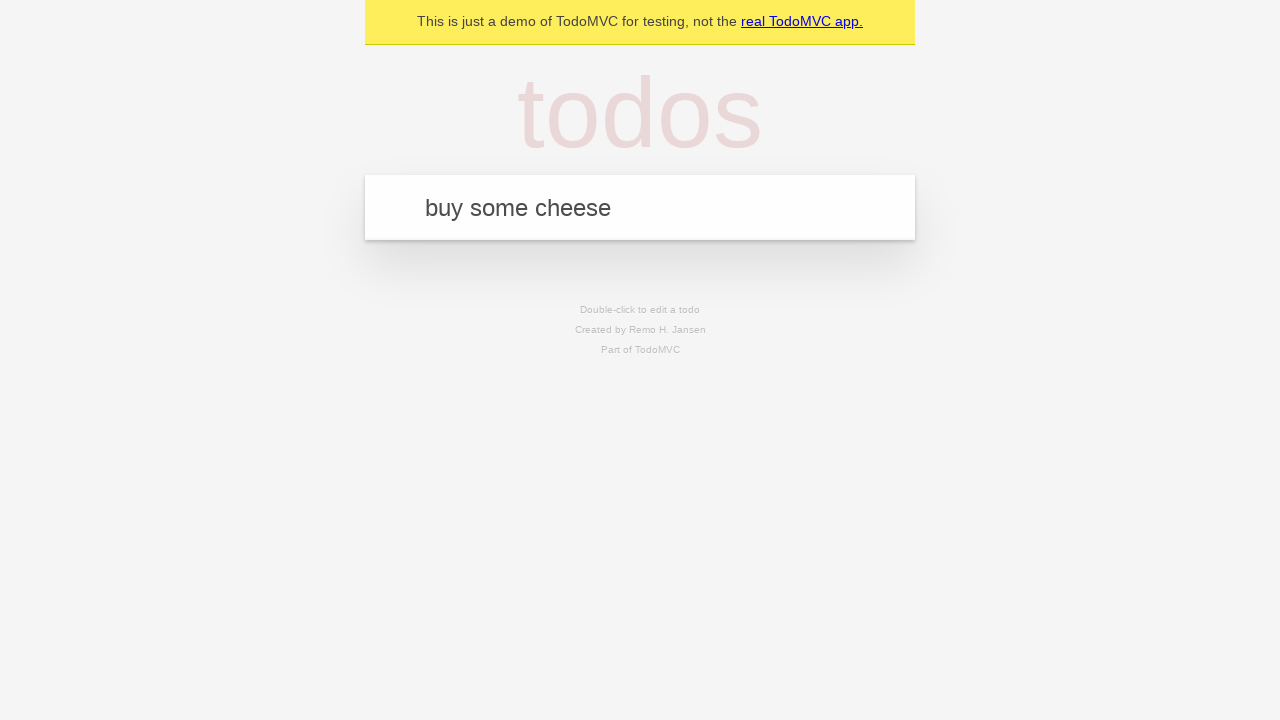

Pressed Enter to add 'buy some cheese' to todo list on internal:attr=[placeholder="What needs to be done?"i]
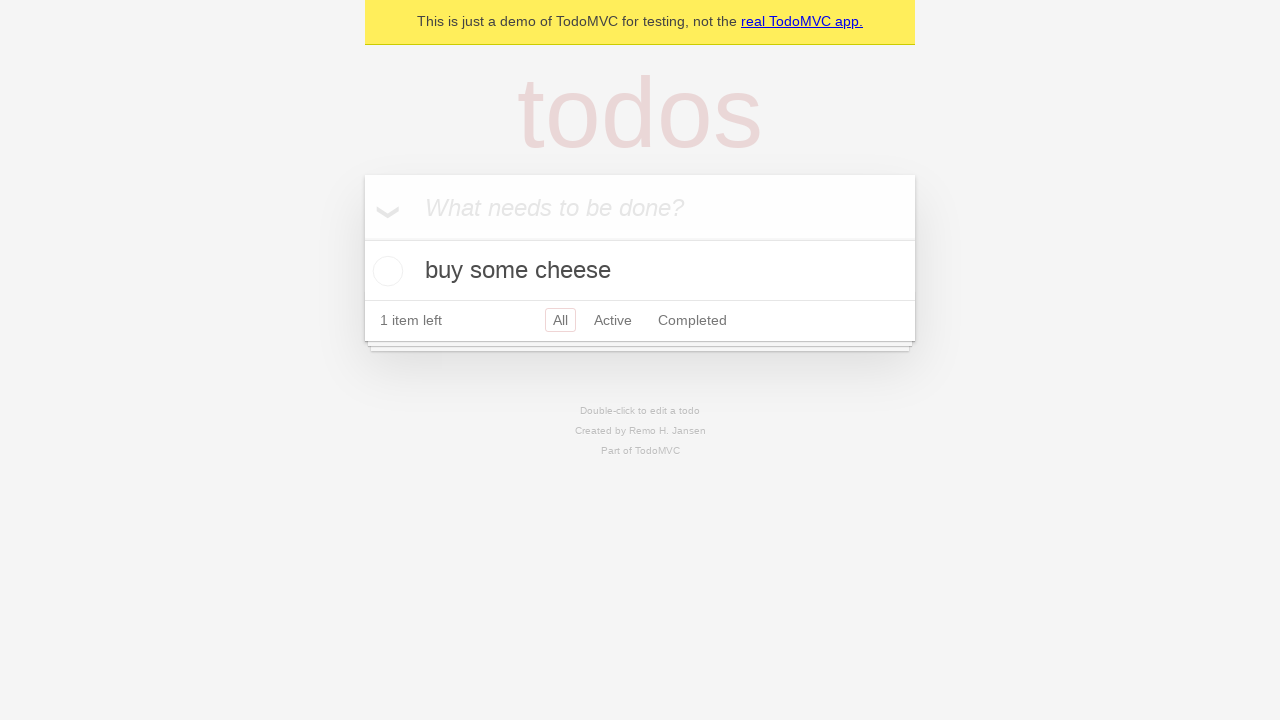

Filled todo input with 'feed the cat' on internal:attr=[placeholder="What needs to be done?"i]
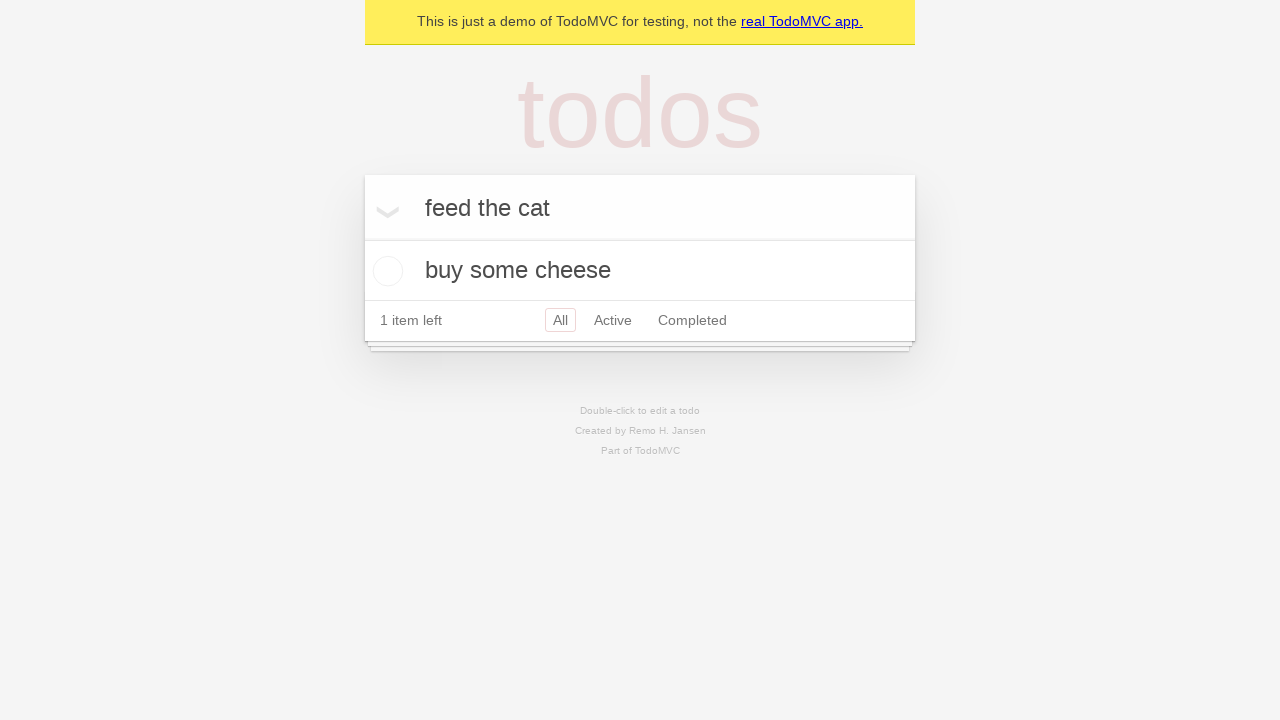

Pressed Enter to add 'feed the cat' to todo list on internal:attr=[placeholder="What needs to be done?"i]
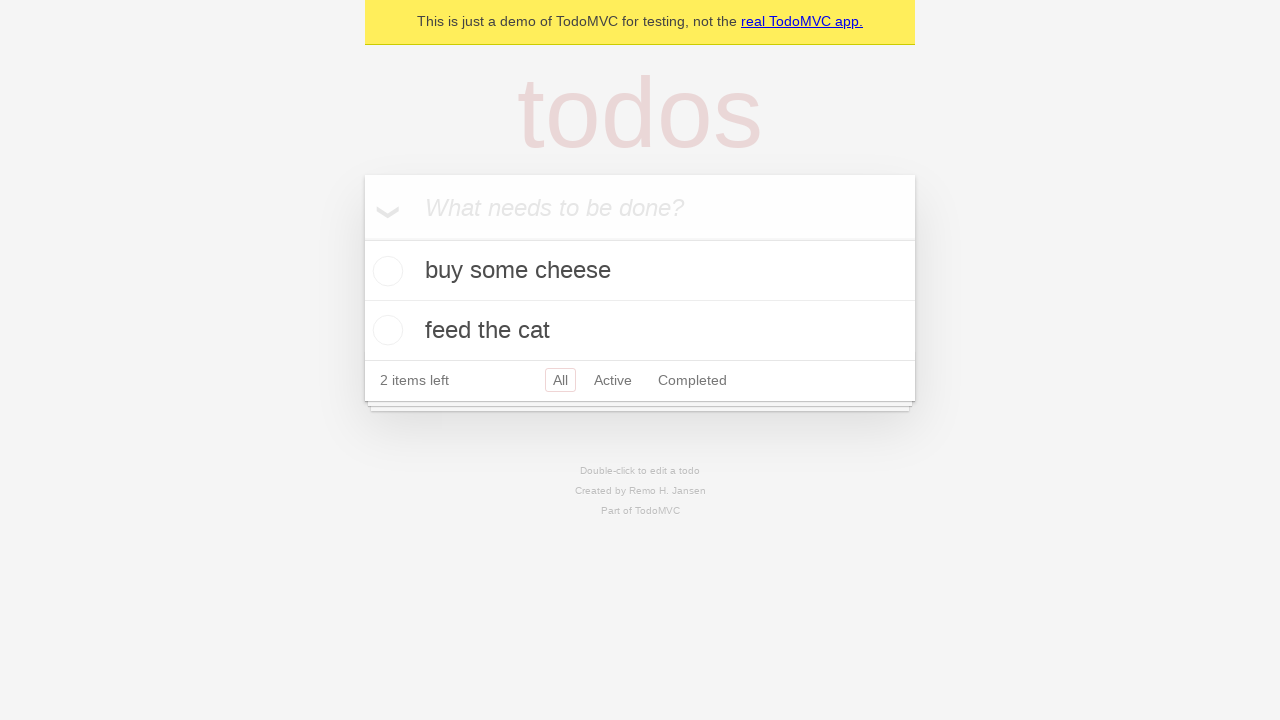

Checked checkbox for first todo item 'buy some cheese' at (385, 271) on internal:testid=[data-testid="todo-item"s] >> nth=0 >> internal:role=checkbox
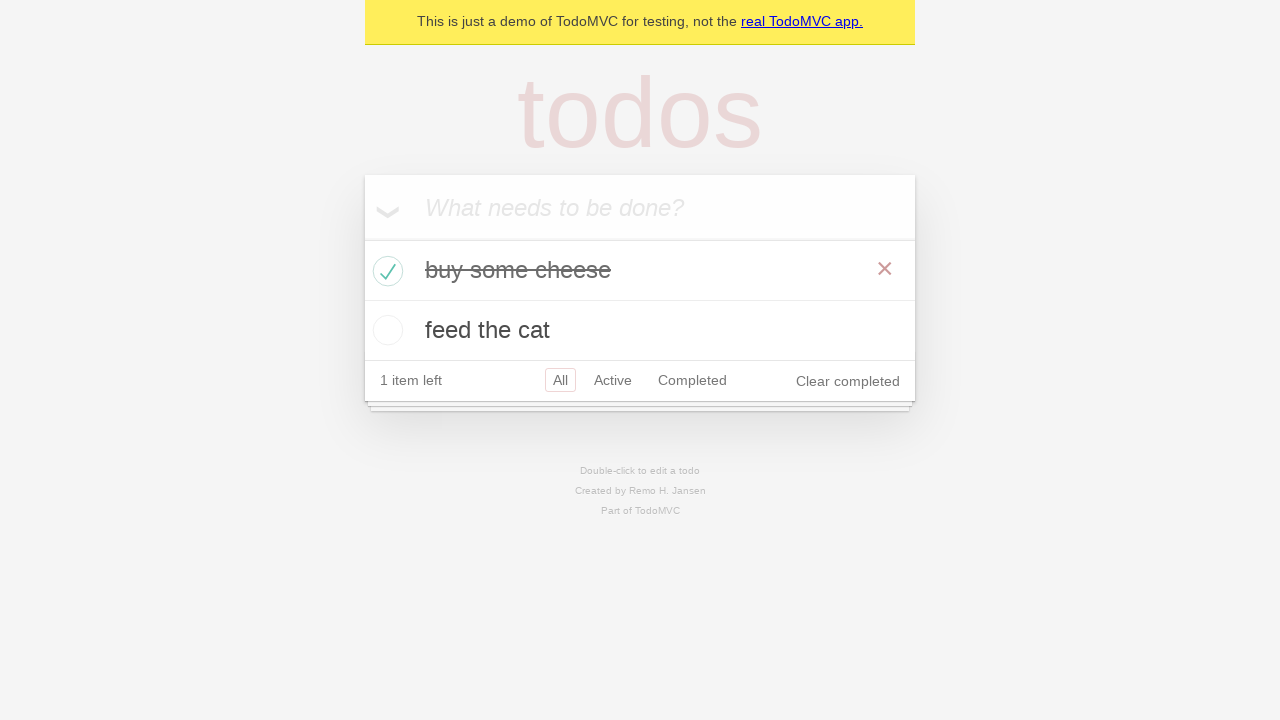

Checked checkbox for second todo item 'feed the cat' at (385, 330) on internal:testid=[data-testid="todo-item"s] >> nth=1 >> internal:role=checkbox
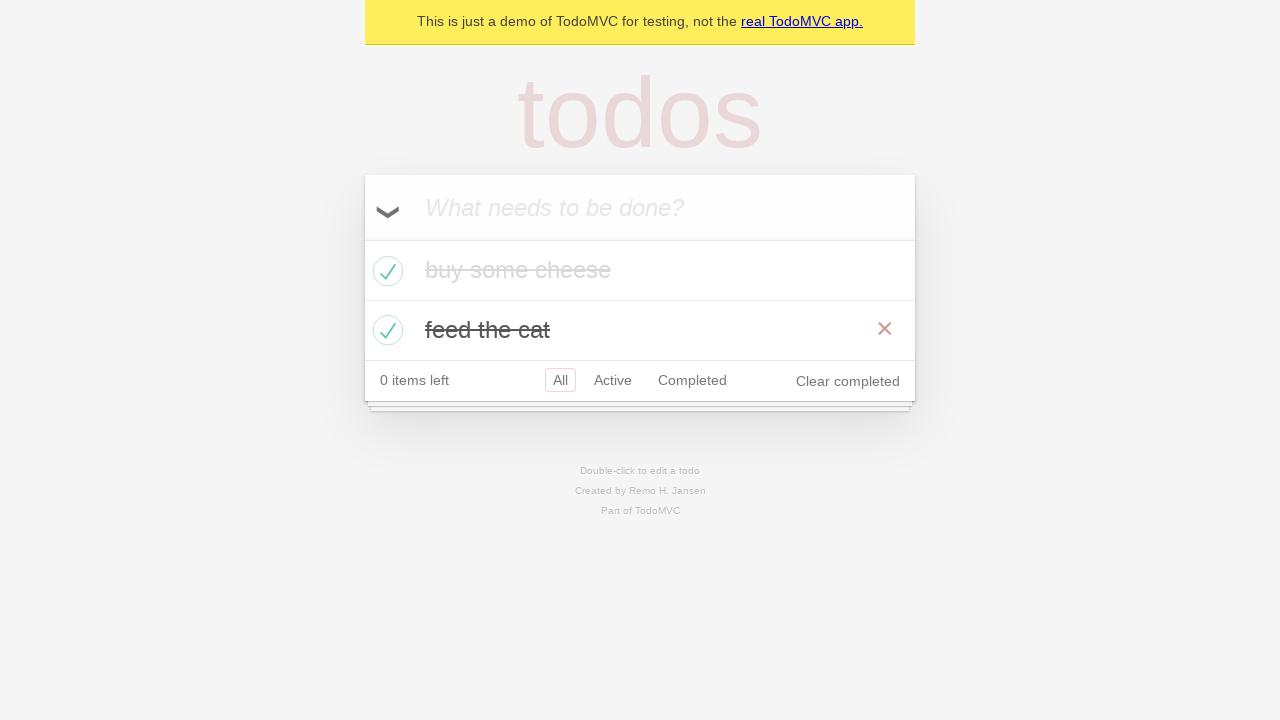

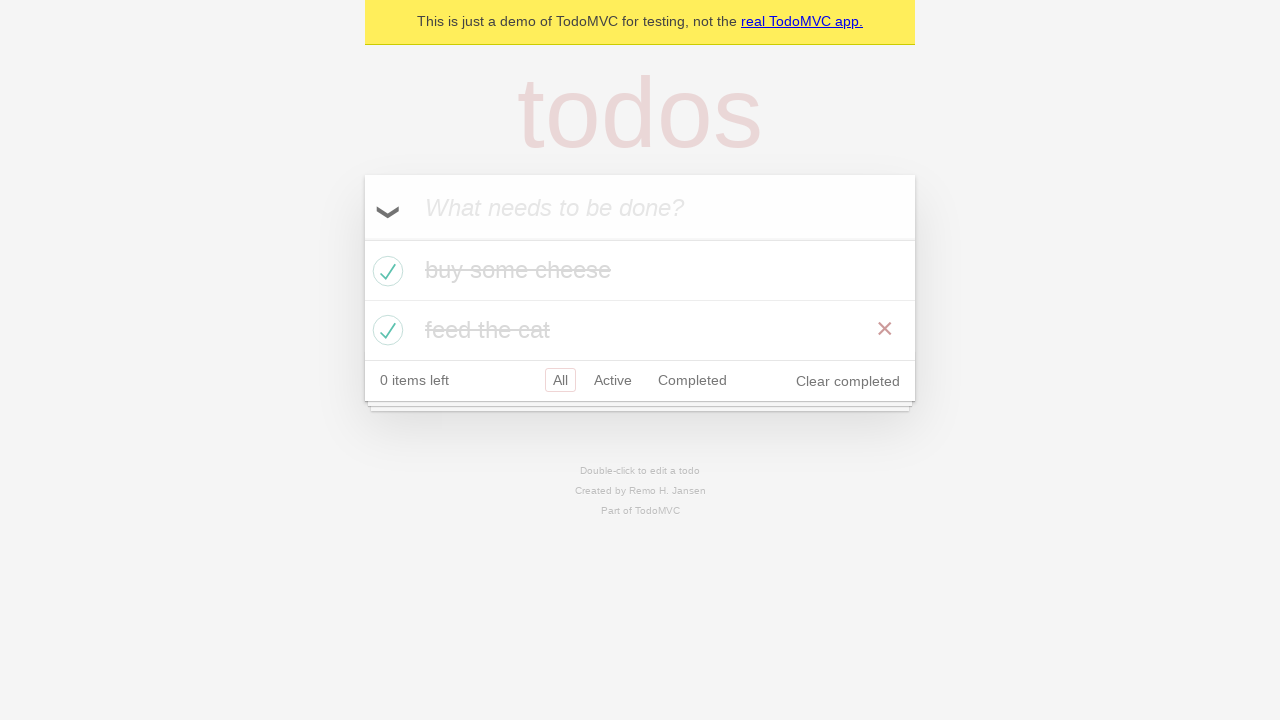